Browses the Playwright documentation by clicking on API link, opening search, searching for "getby", and navigating to a search result using keyboard

Starting URL: https://playwright.dev/

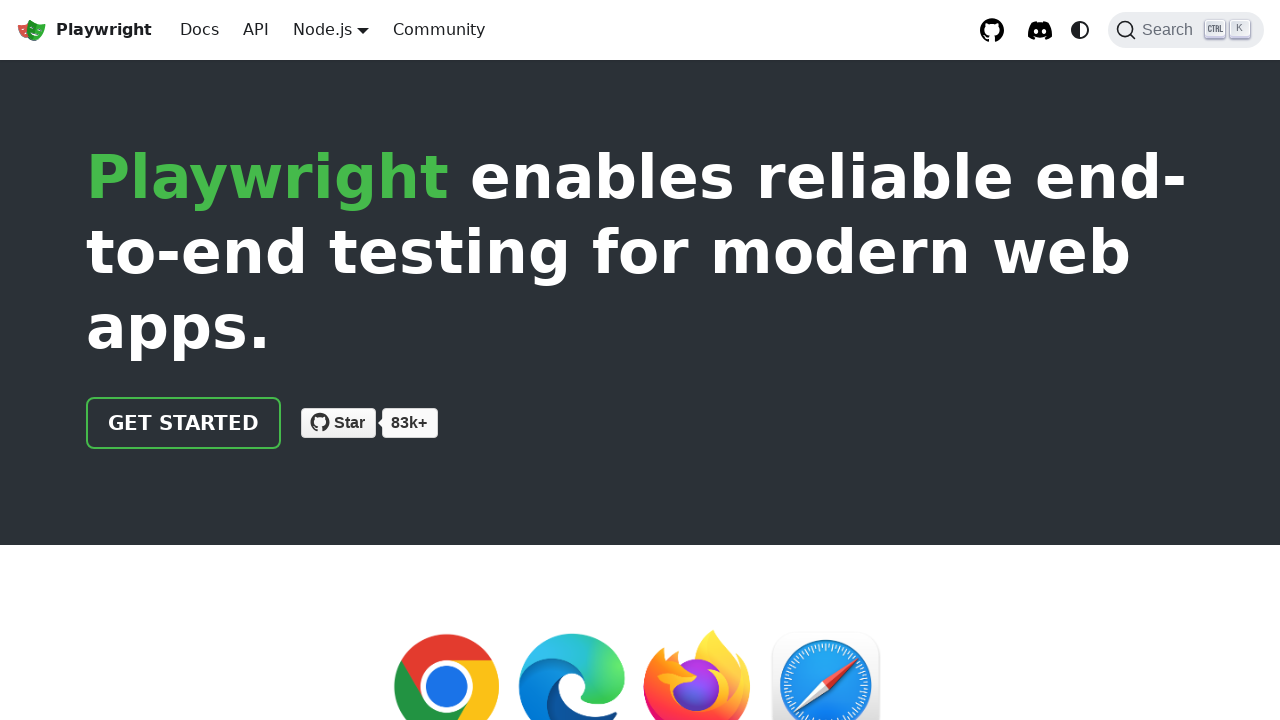

Clicked API link in navigation at (256, 30) on internal:role=link[name="API"i]
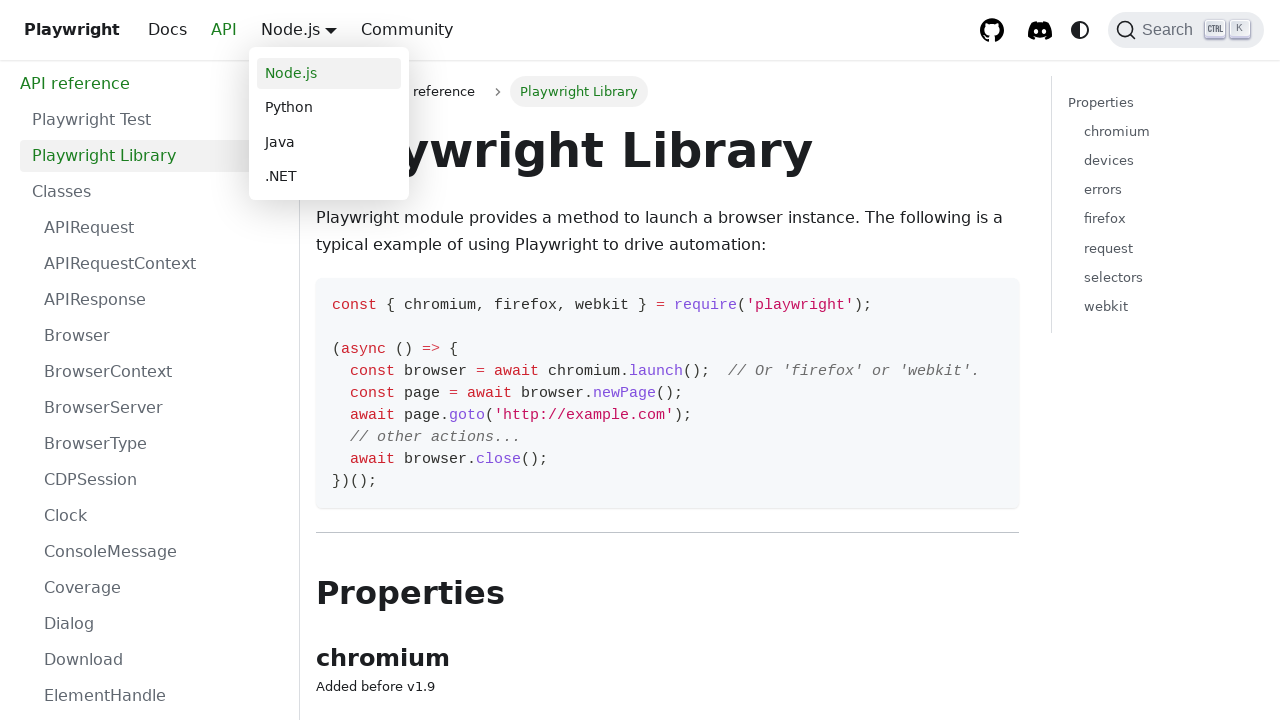

Clicked Search button/label at (1186, 30) on internal:label="Search"i
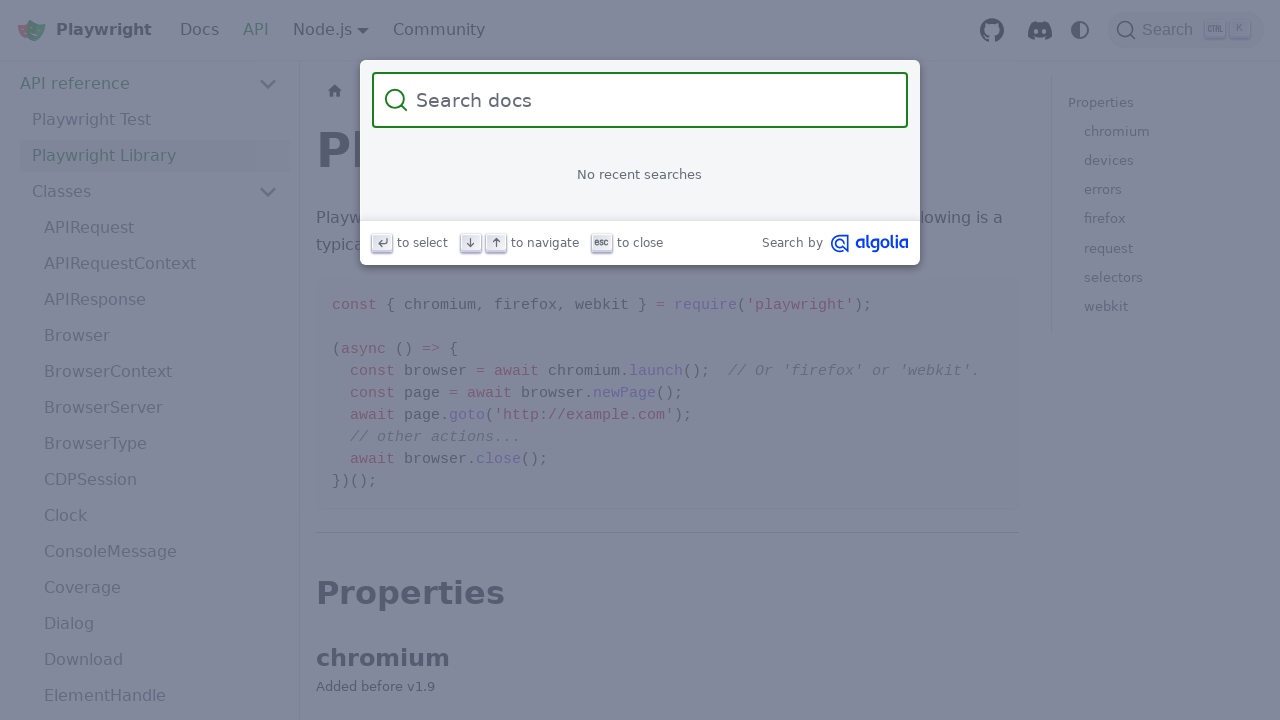

Clicked search input field at (652, 100) on internal:attr=[placeholder="Search docs"i]
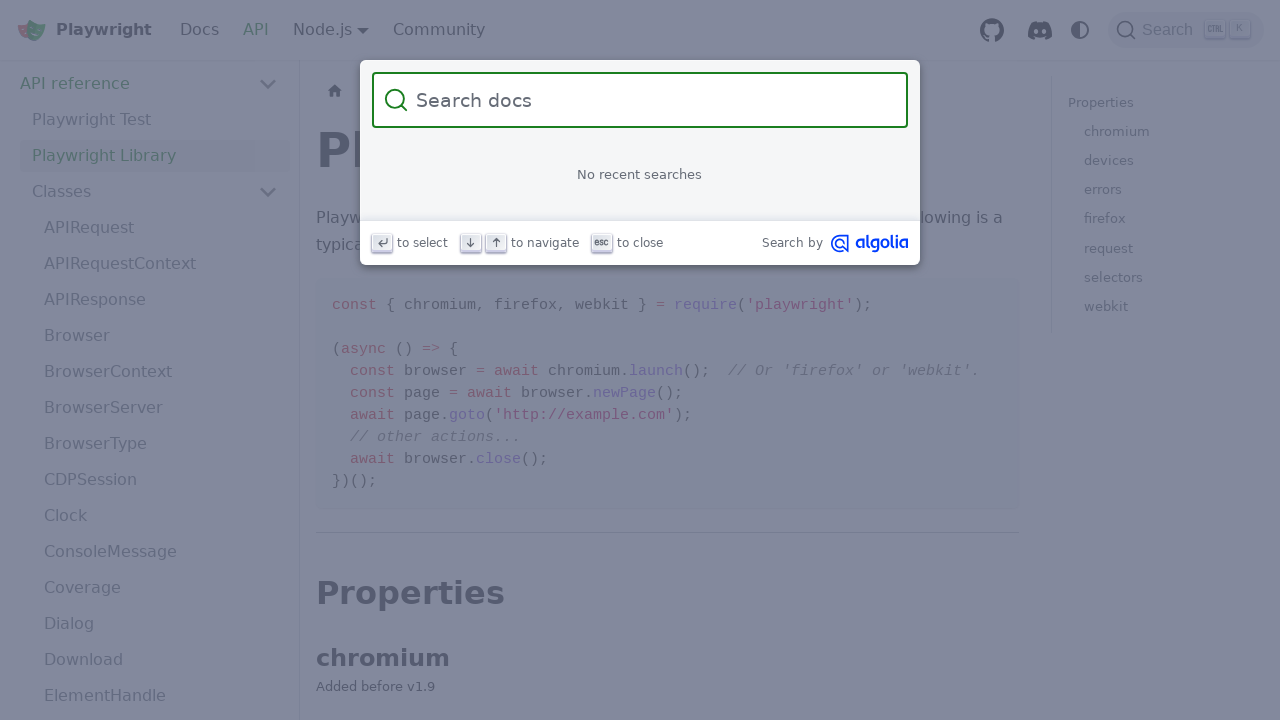

Typed 'getby' into search field on internal:attr=[placeholder="Search docs"i]
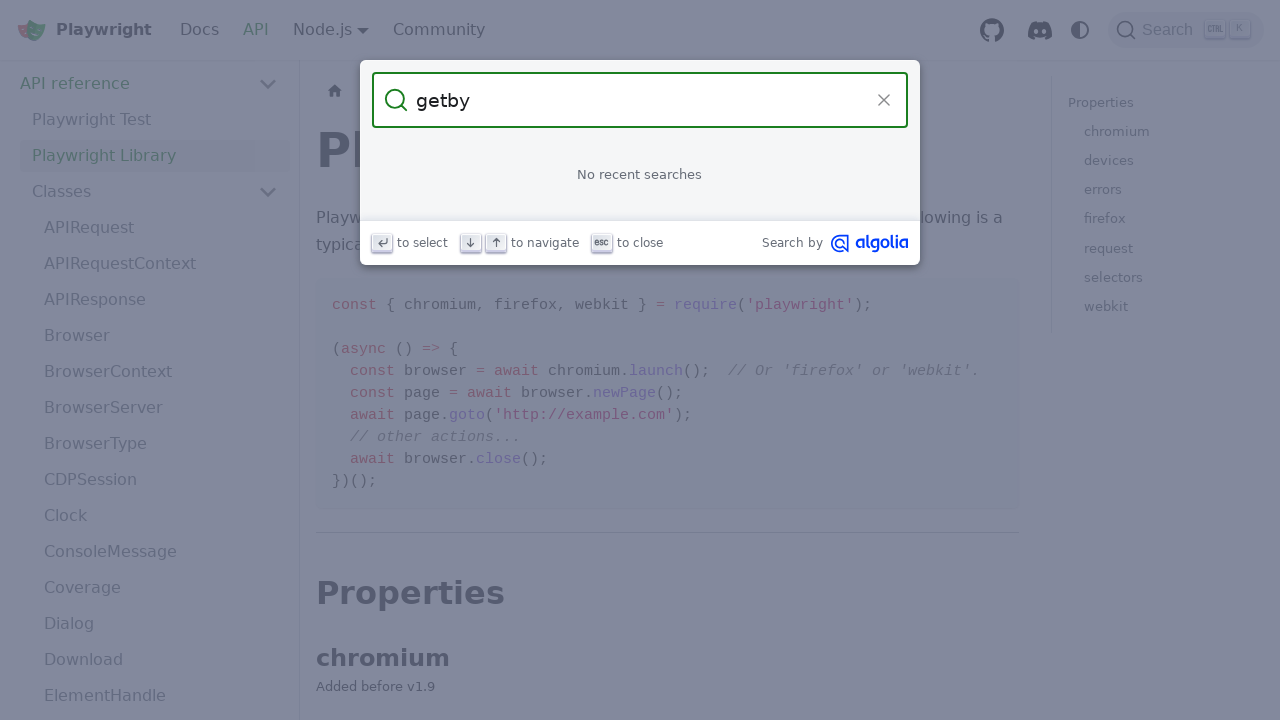

Pressed ArrowDown to navigate search results (first press) on internal:attr=[placeholder="Search docs"i]
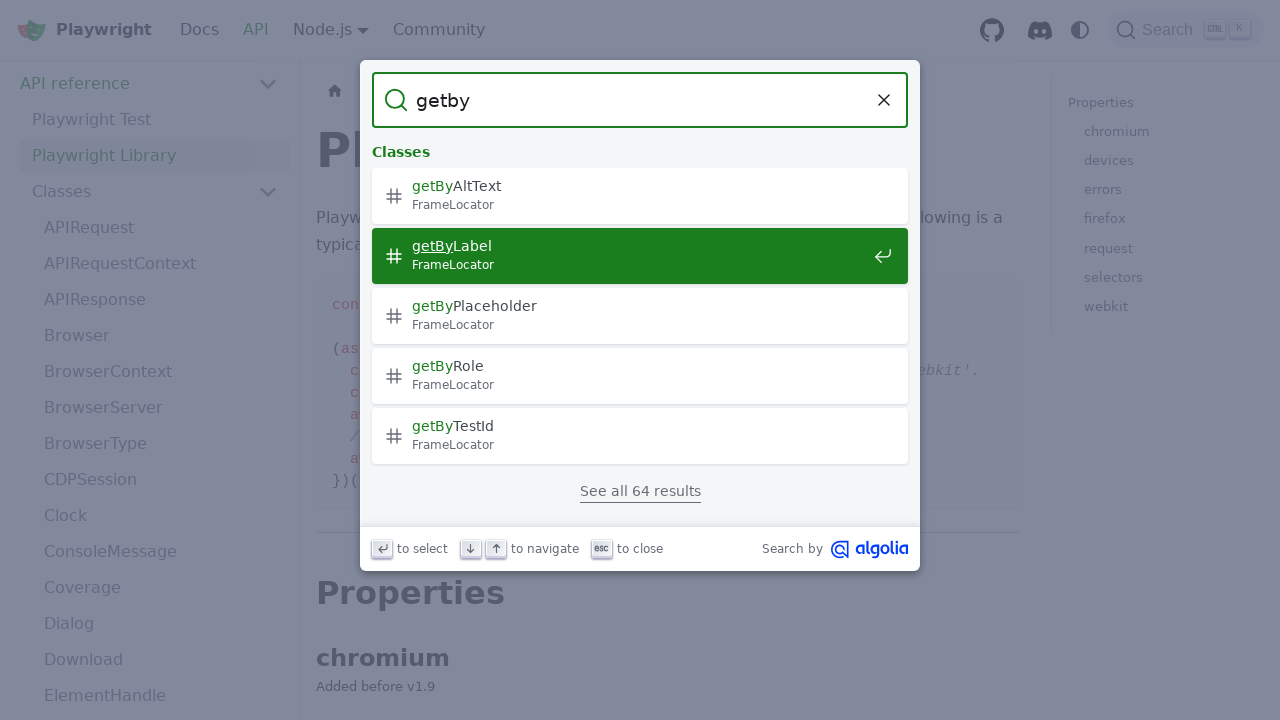

Pressed ArrowDown to navigate search results (second press) on internal:attr=[placeholder="Search docs"i]
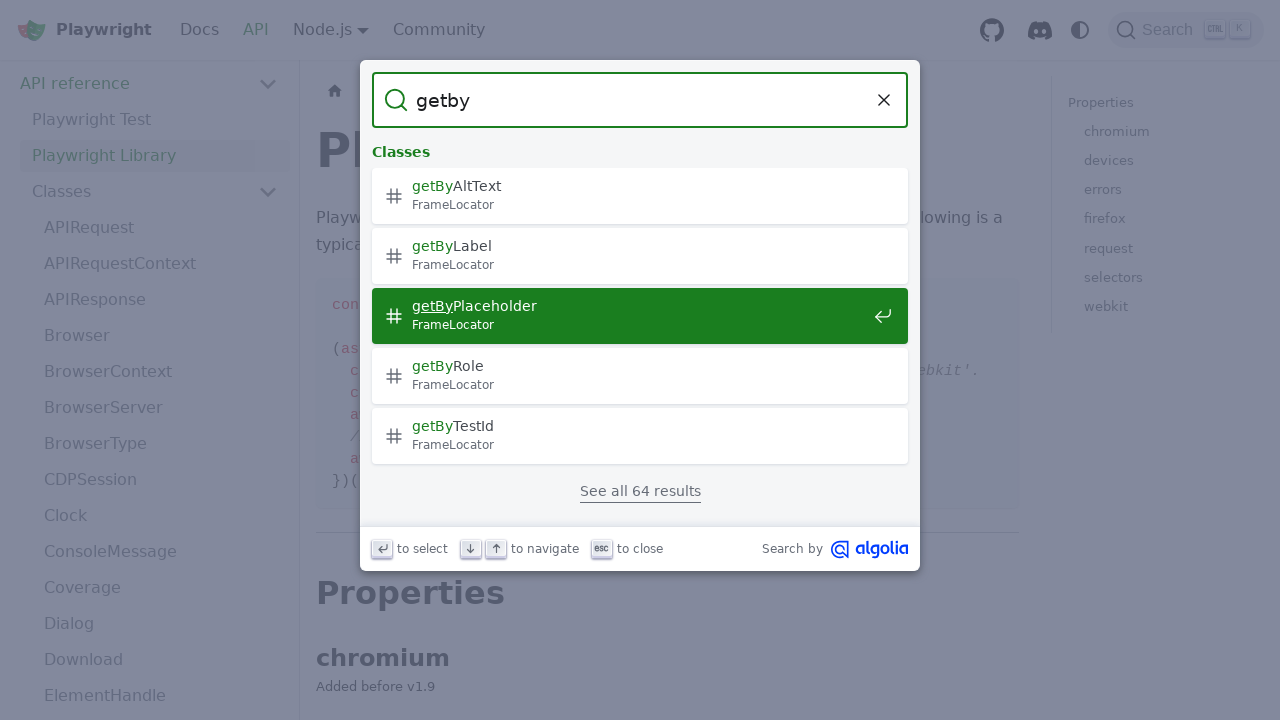

Pressed Enter to select search result and navigate to page on internal:attr=[placeholder="Search docs"i]
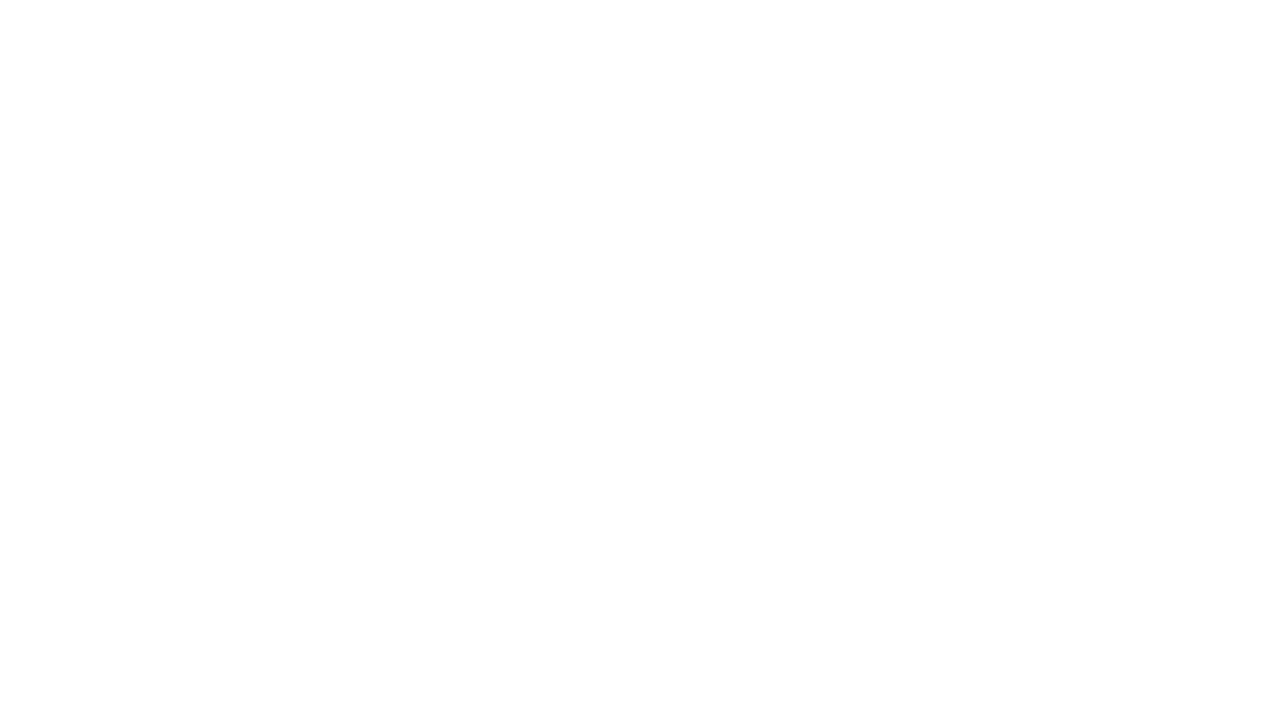

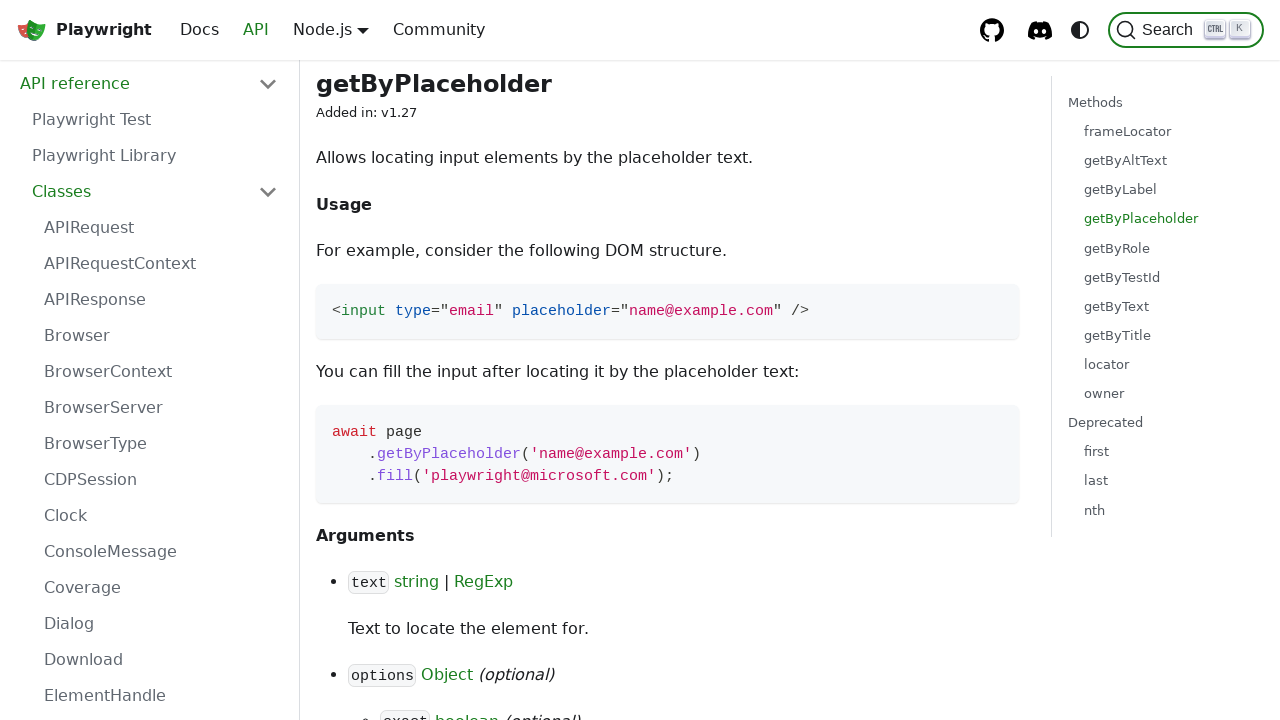